Clicks on the "comments" link and verifies navigation to the new comments page with "New Comments" in the title

Starting URL: https://news.ycombinator.com

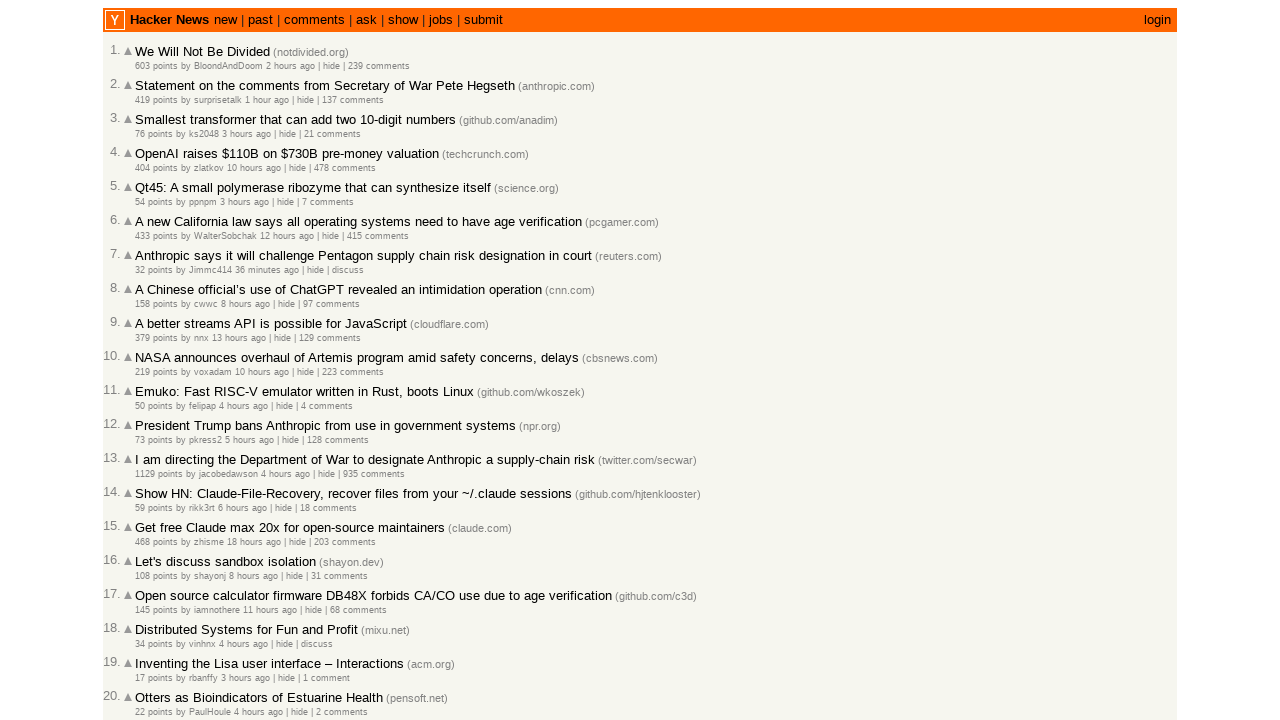

Clicked on the 'comments' link at (314, 20) on a:text('comments')
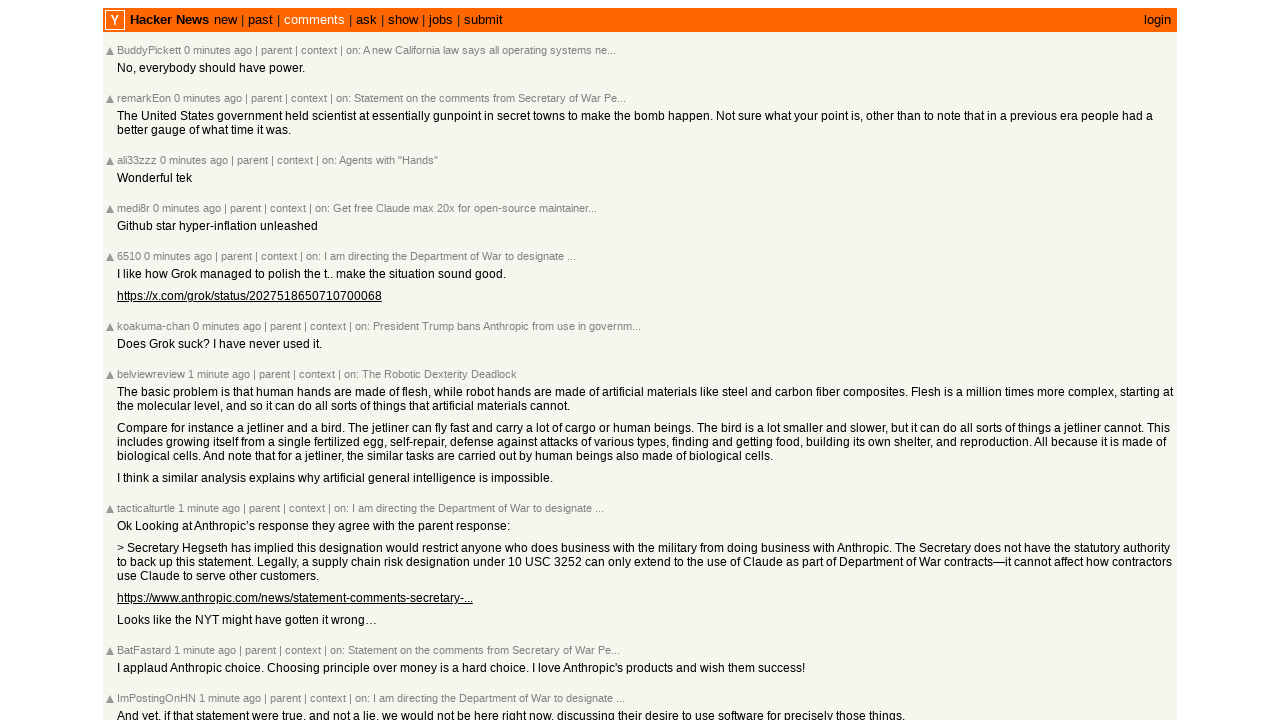

Waited for page to load (domcontentloaded)
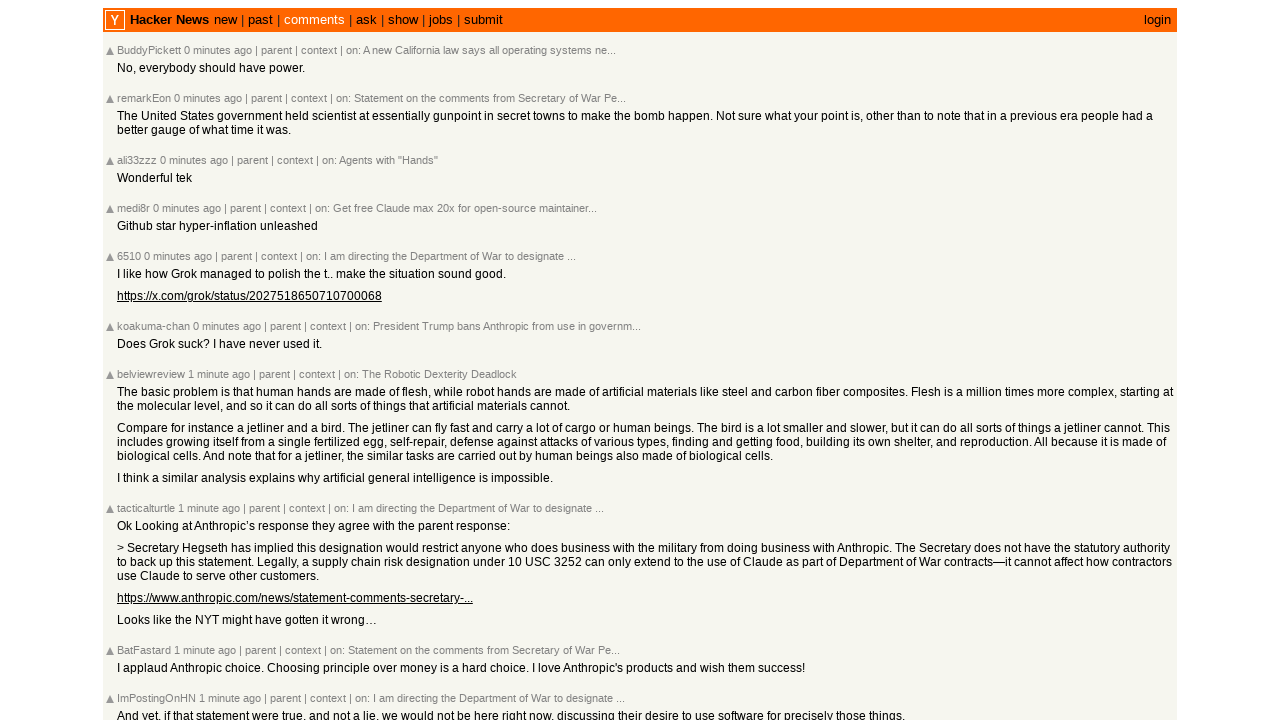

Verified 'New Comments' is present in page title
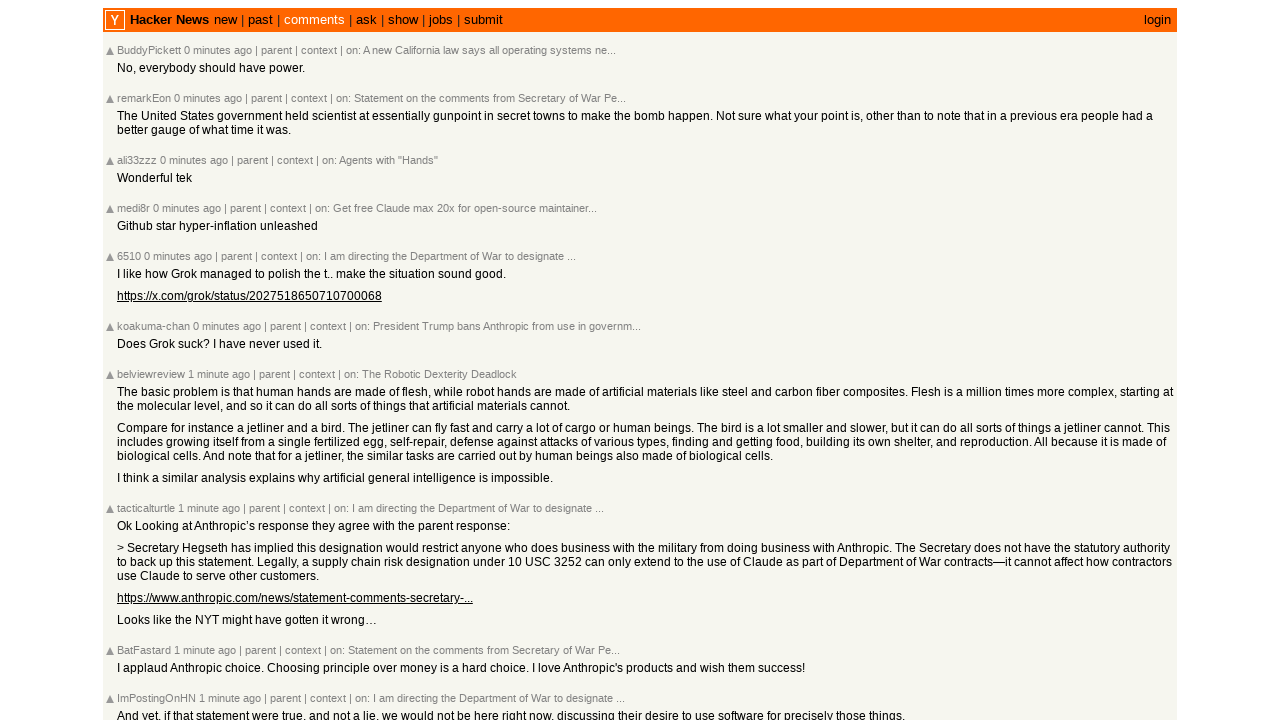

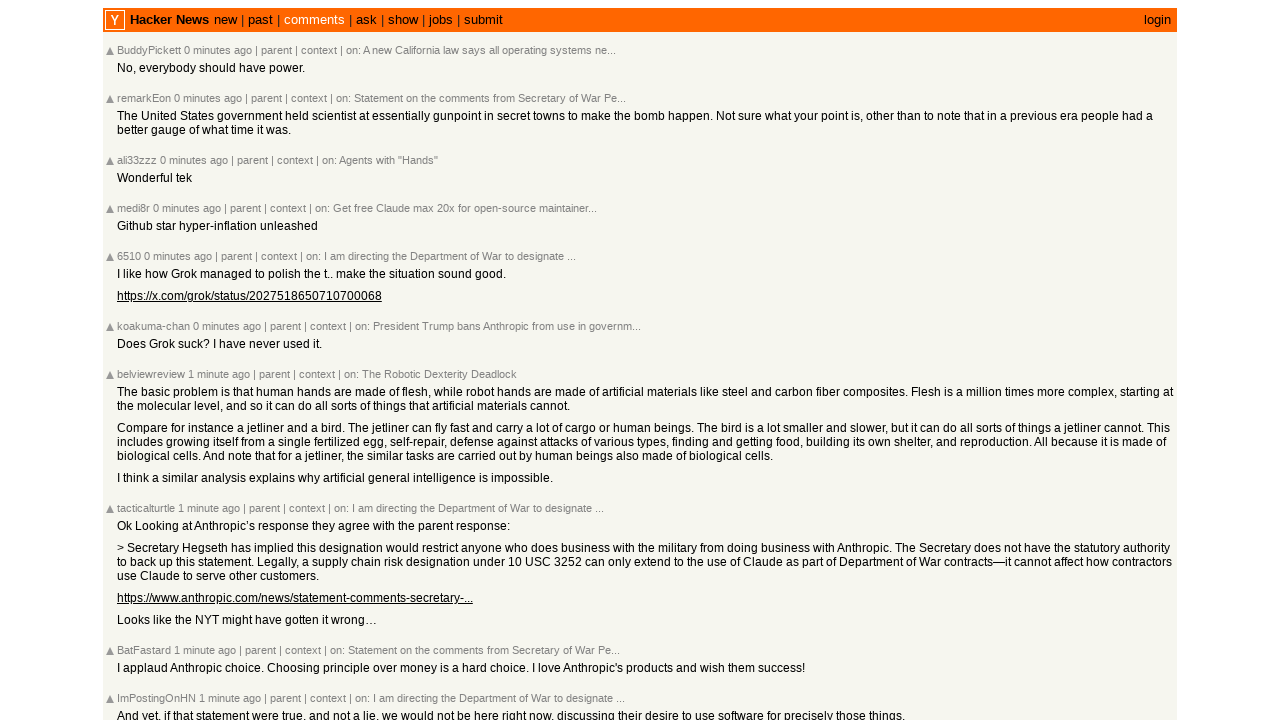